Tests double-click functionality by switching to an iframe and double-clicking on a paragraph element

Starting URL: https://seleniumbase.io/w3schools/double_click

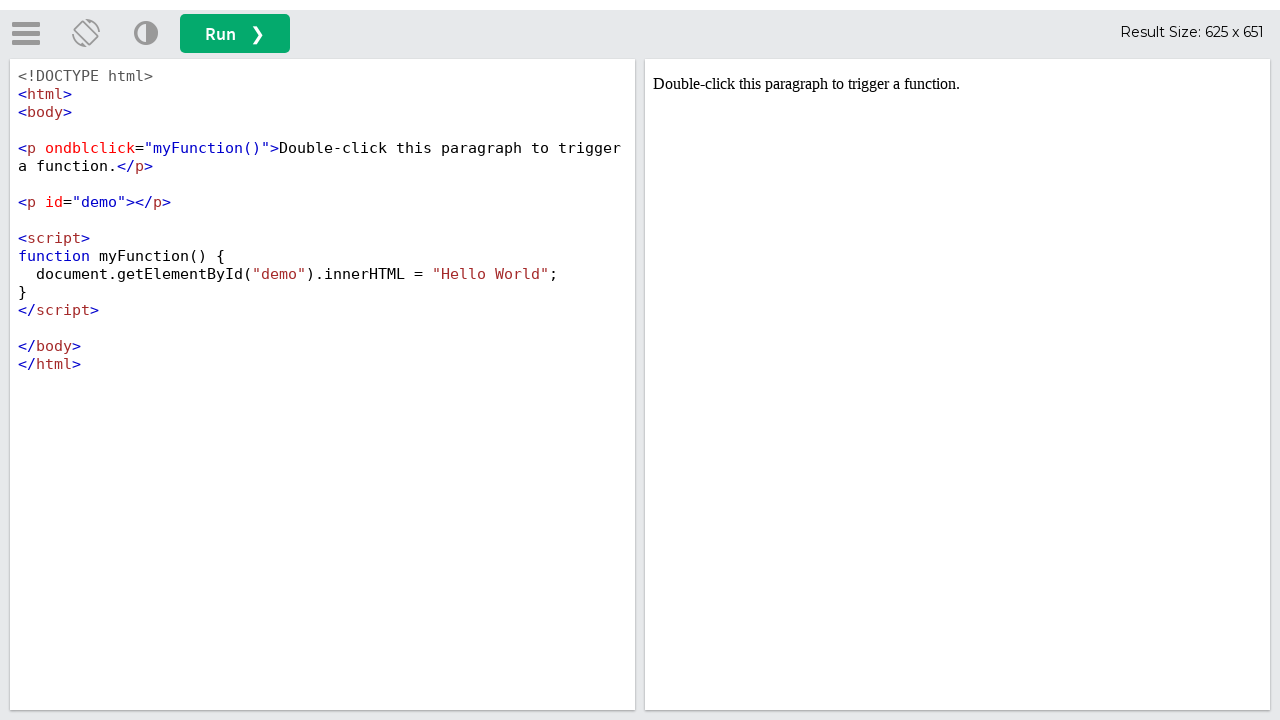

Located iframe with id 'iframeResult'
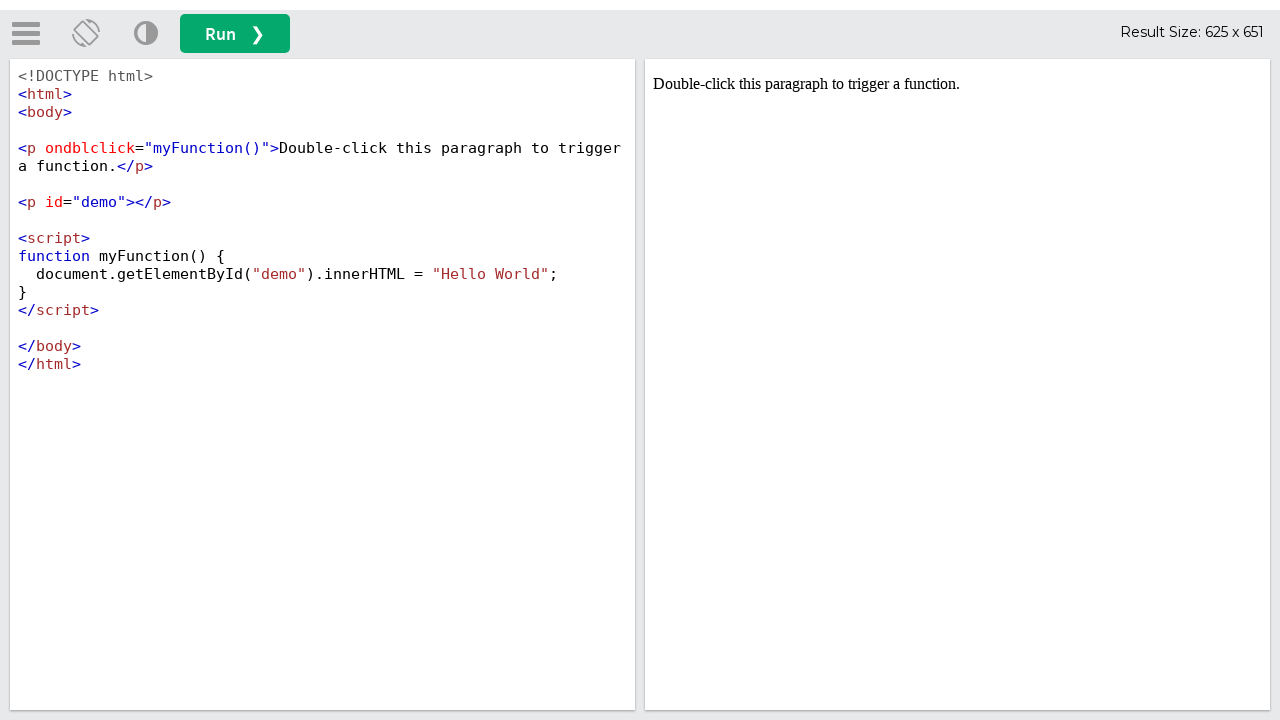

Double-clicked on paragraph element containing 'Double' text at (958, 84) on #iframeResult >> internal:control=enter-frame >> xpath=//p[contains(text(),'Doub
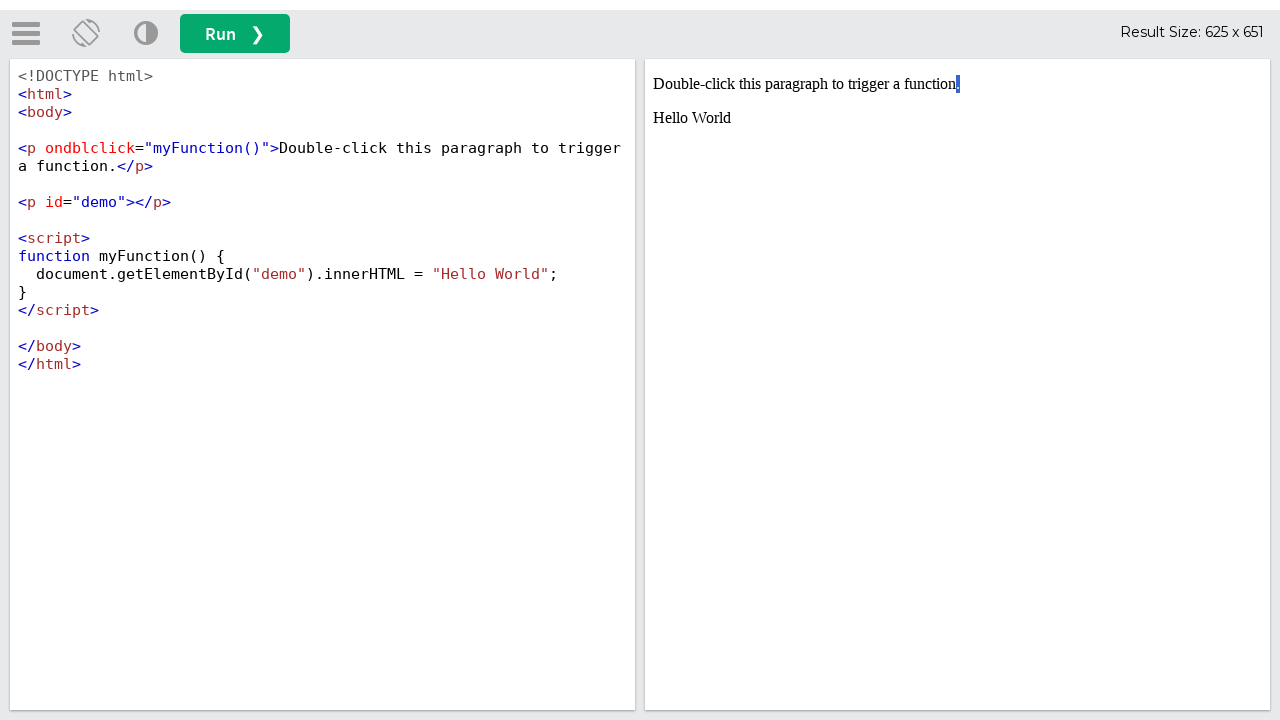

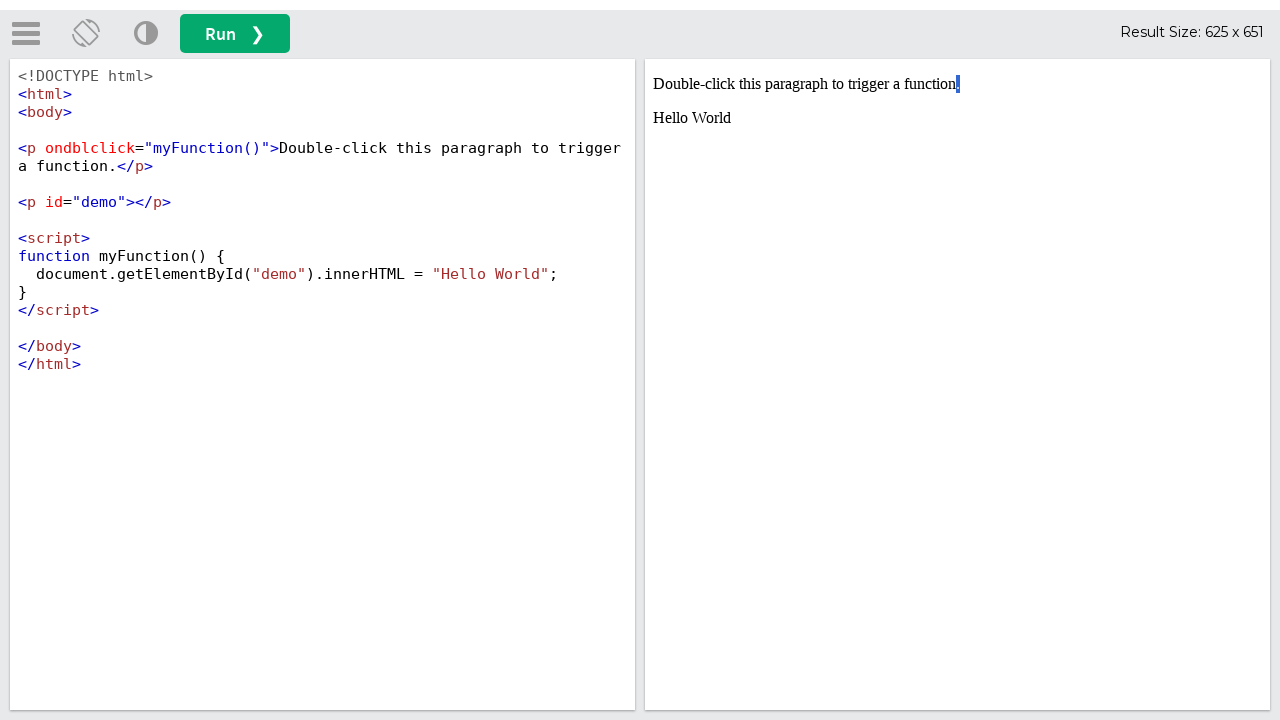